Tests a sample todo application by clicking on two list item checkboxes to mark them as complete

Starting URL: https://lambdatest.github.io/sample-todo-app/

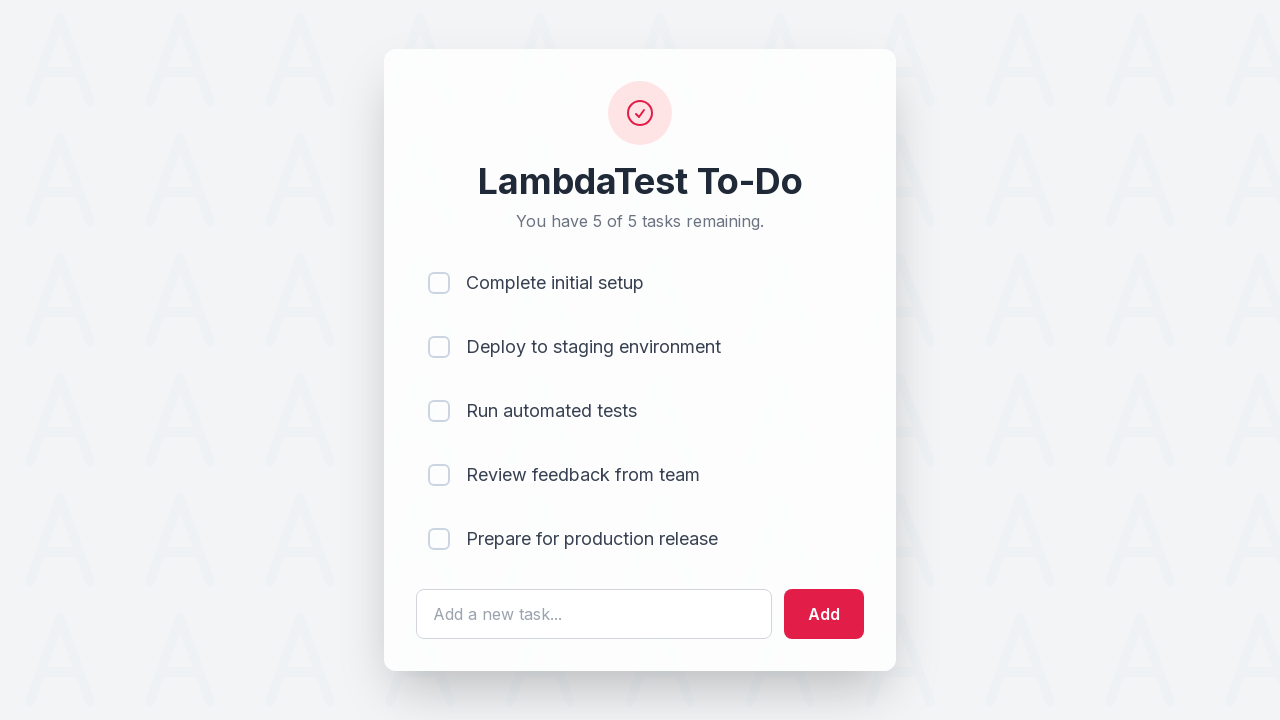

Navigated to sample todo application
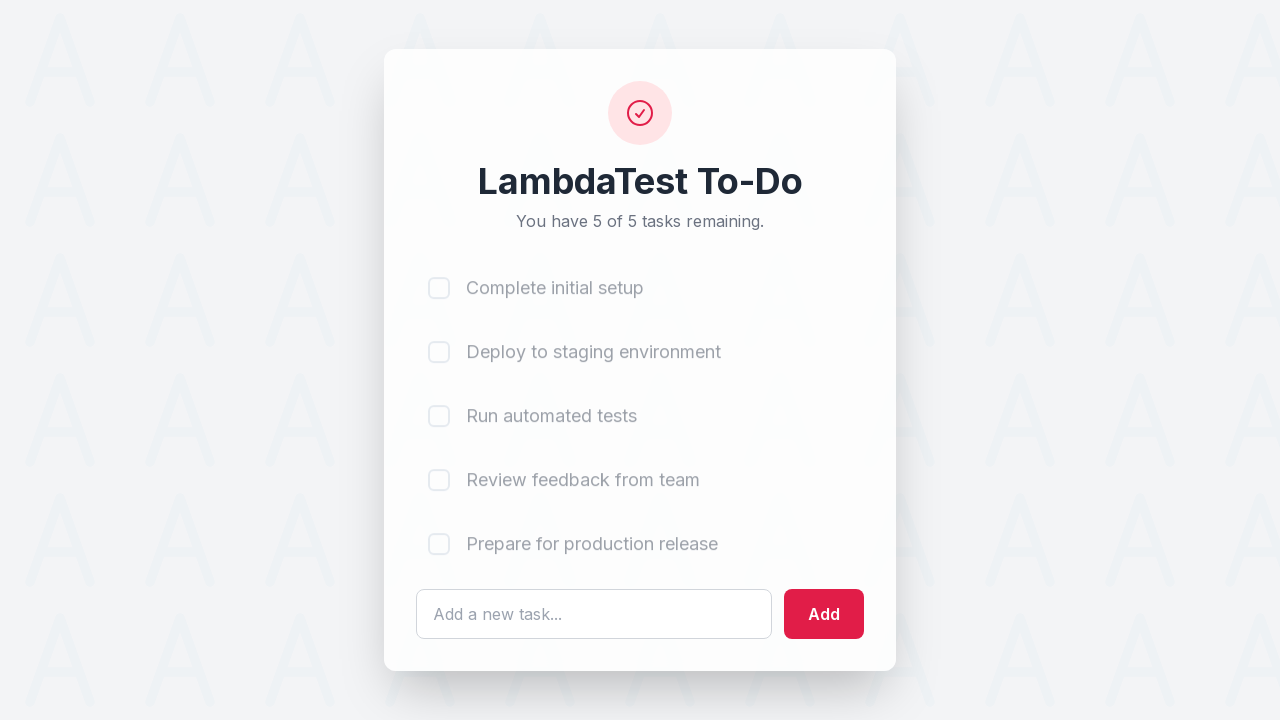

Clicked first list item checkbox to mark as complete at (439, 283) on [name='li1']
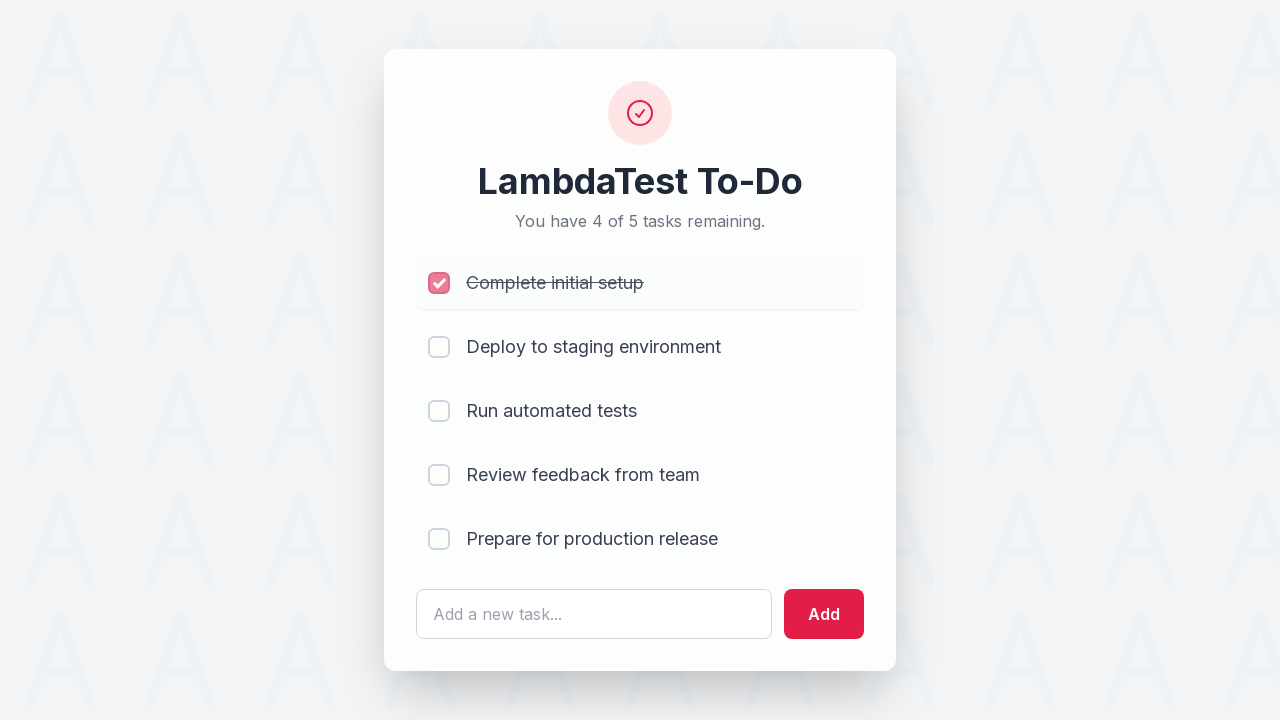

Clicked second list item checkbox to mark as complete at (439, 347) on [name='li2']
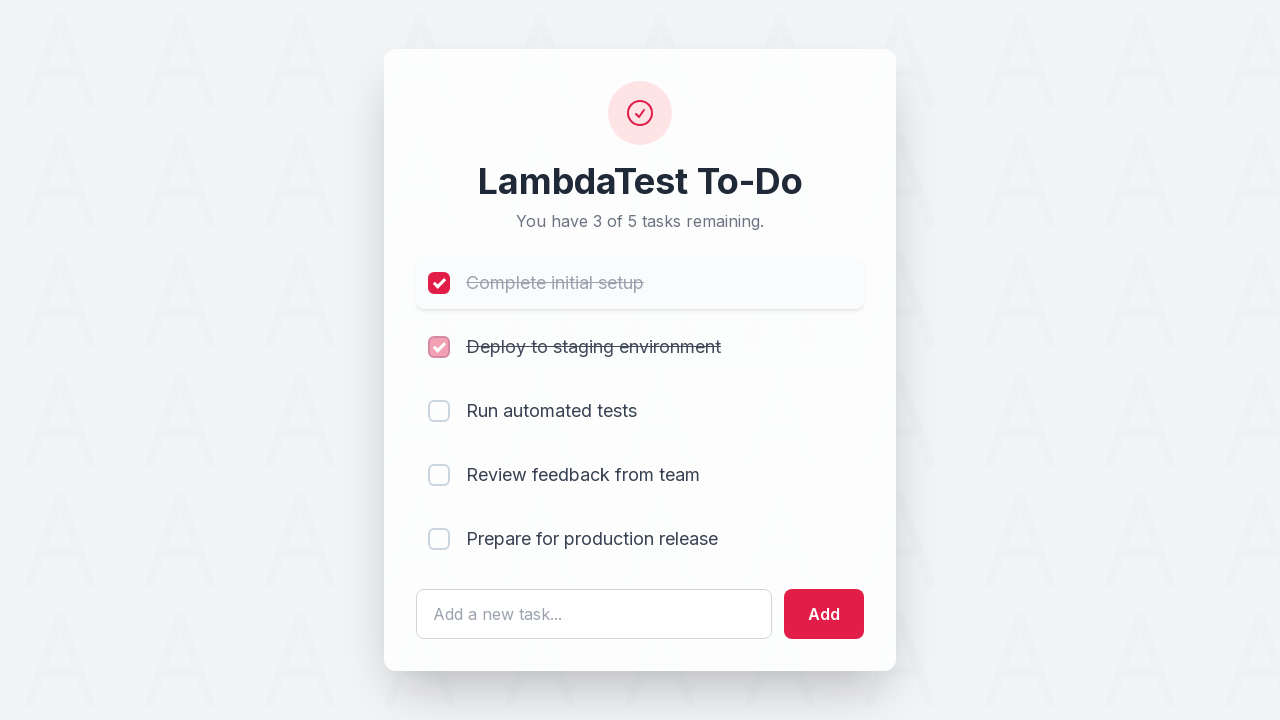

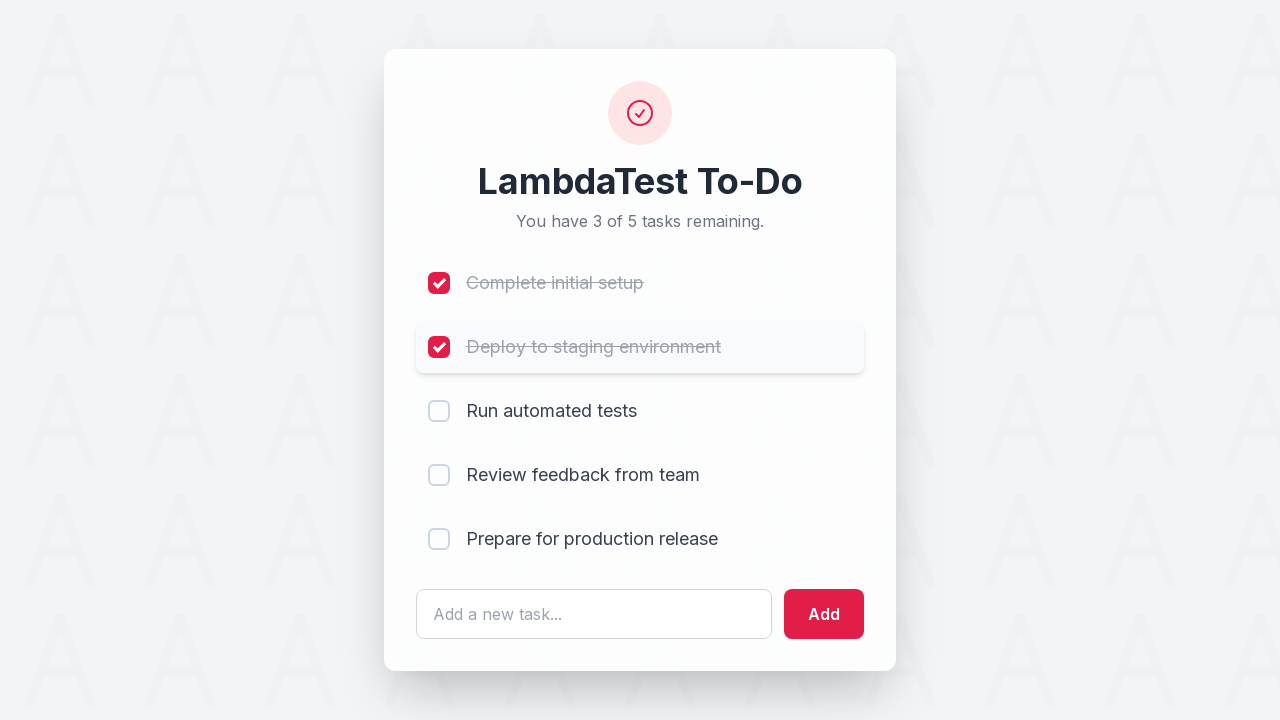